Tests that the page does not show 404 error or empty content message

Starting URL: https://egundem.com/gundem

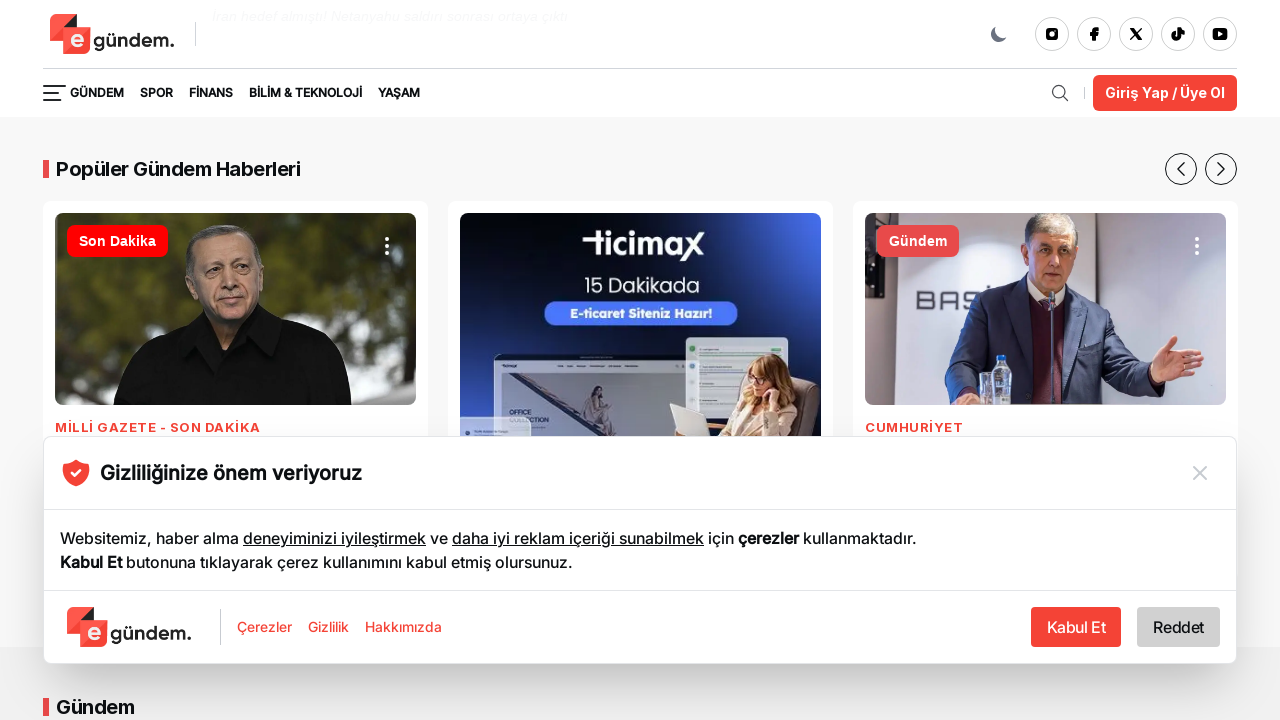

Checked for '404' text on the page
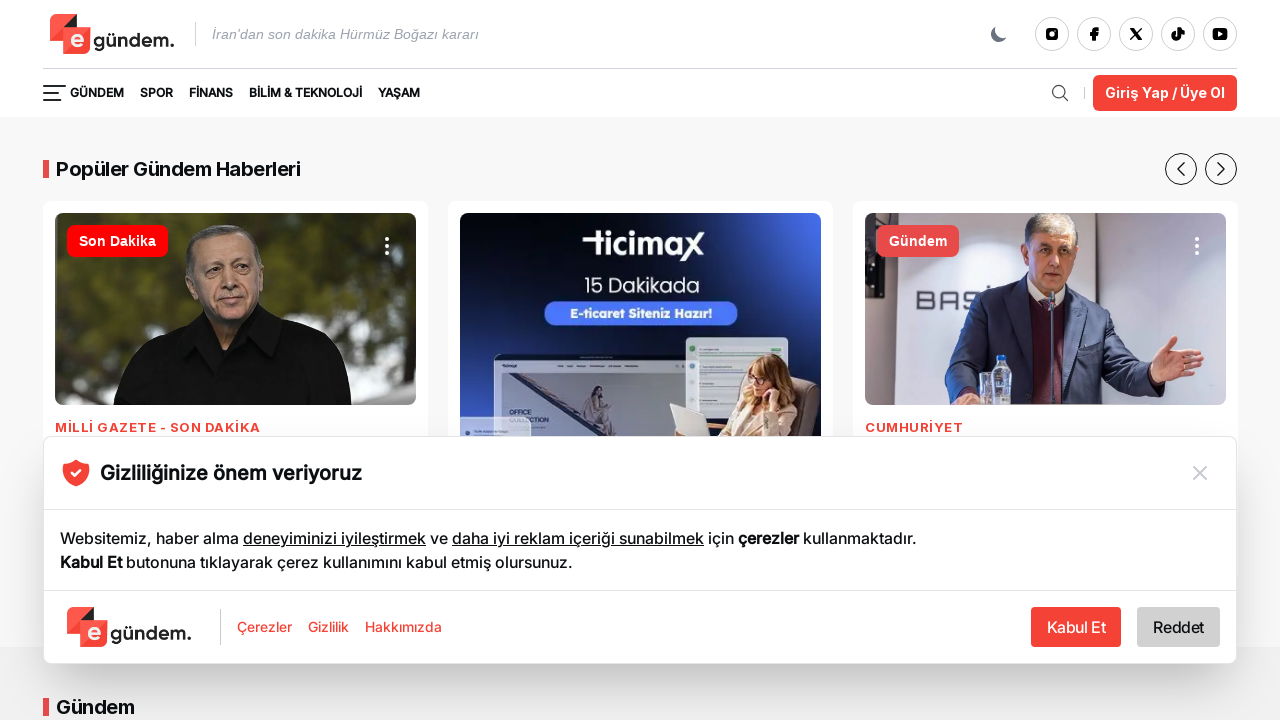

Checked for 'İçerik bulunamadı' (content not found) text on the page
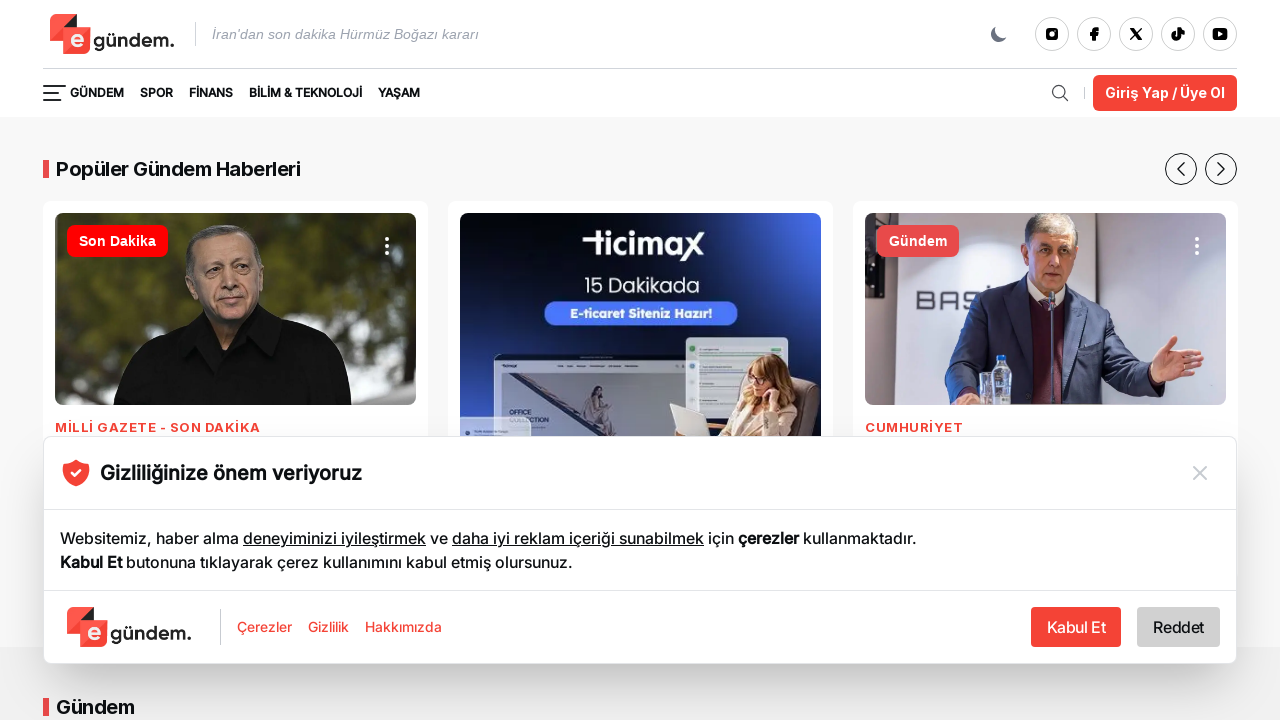

Verified that neither 404 nor content not found messages are present on the page
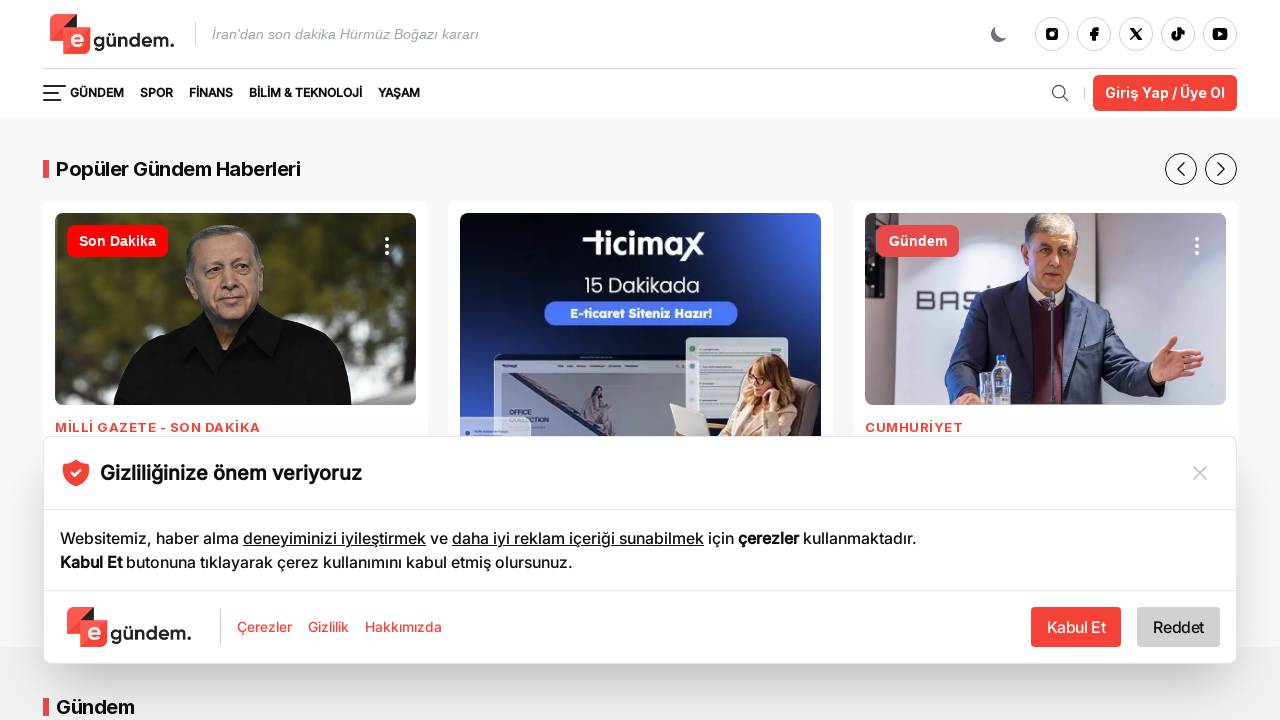

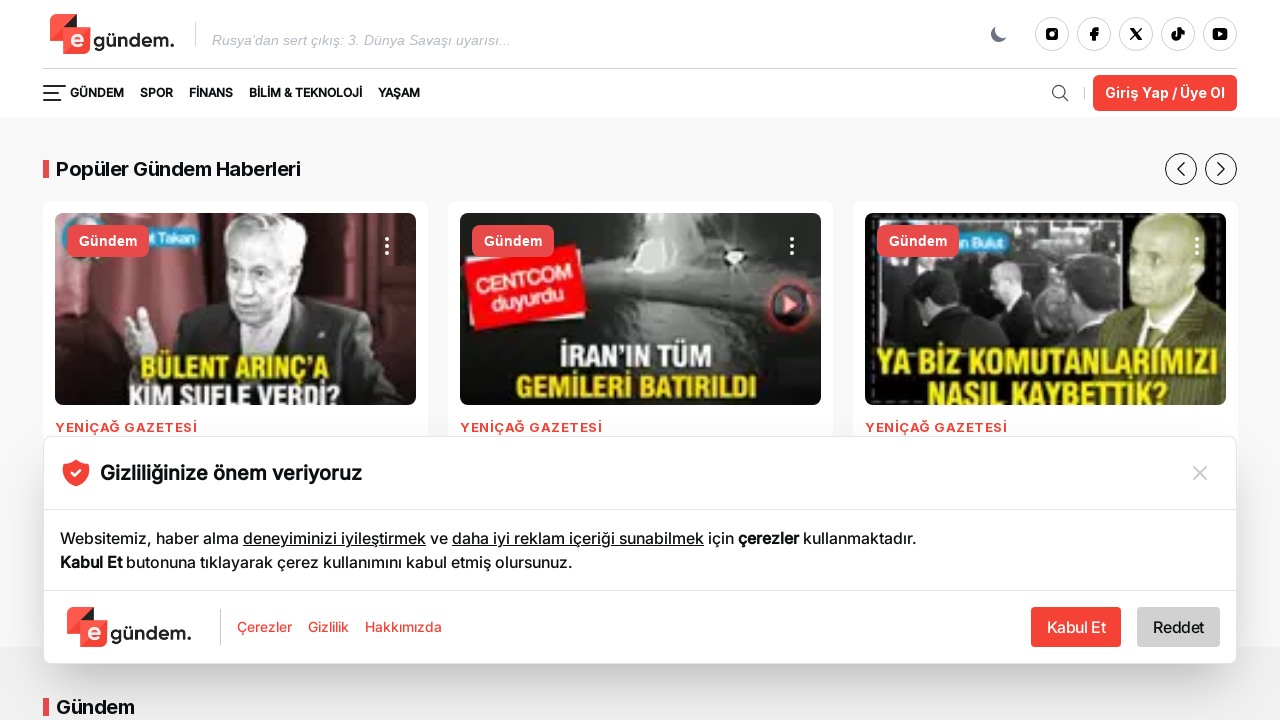